Tests nested iframe handling by switching to parent frame, filling first name and last name fields, then switching to a child iframe and filling an email field.

Starting URL: https://letcode.in/frame

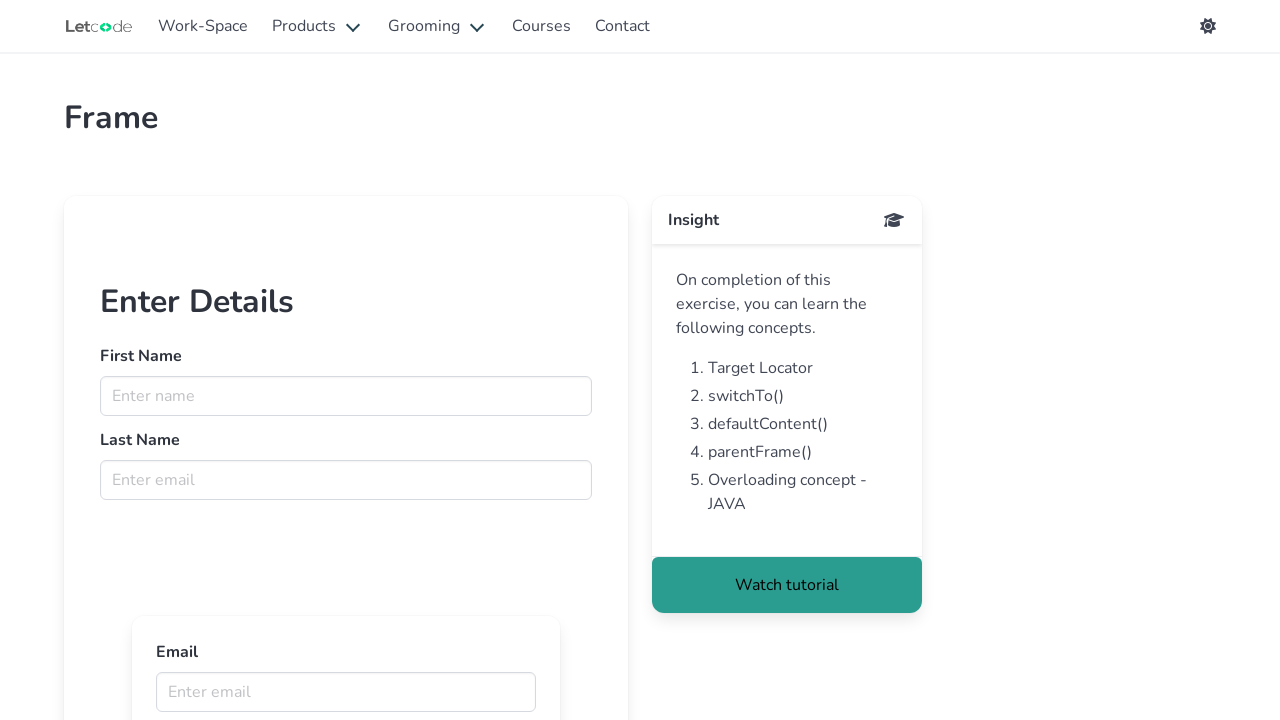

Located first iframe with name 'firstFr'
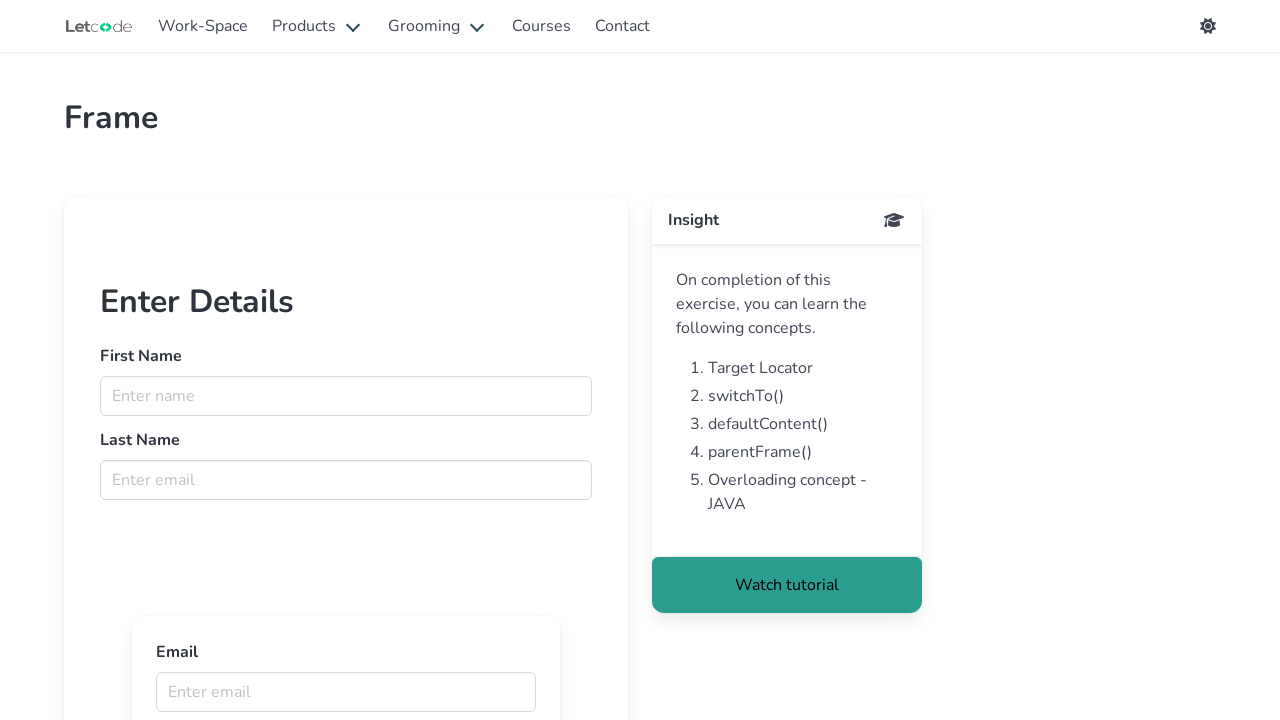

Filled first name field with 'Admin' in first iframe on iframe[name='firstFr'] >> internal:control=enter-frame >> input[name='fname']
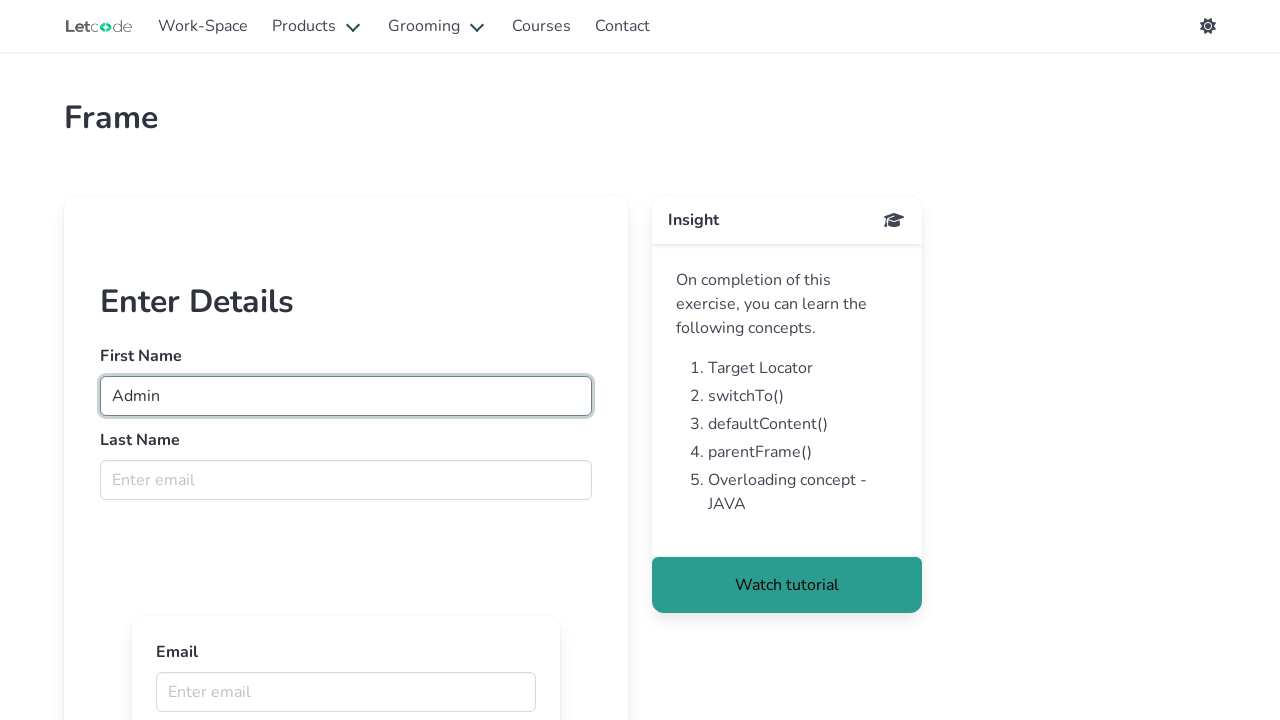

Filled last name field with 'Google' in first iframe on iframe[name='firstFr'] >> internal:control=enter-frame >> input[name='lname']
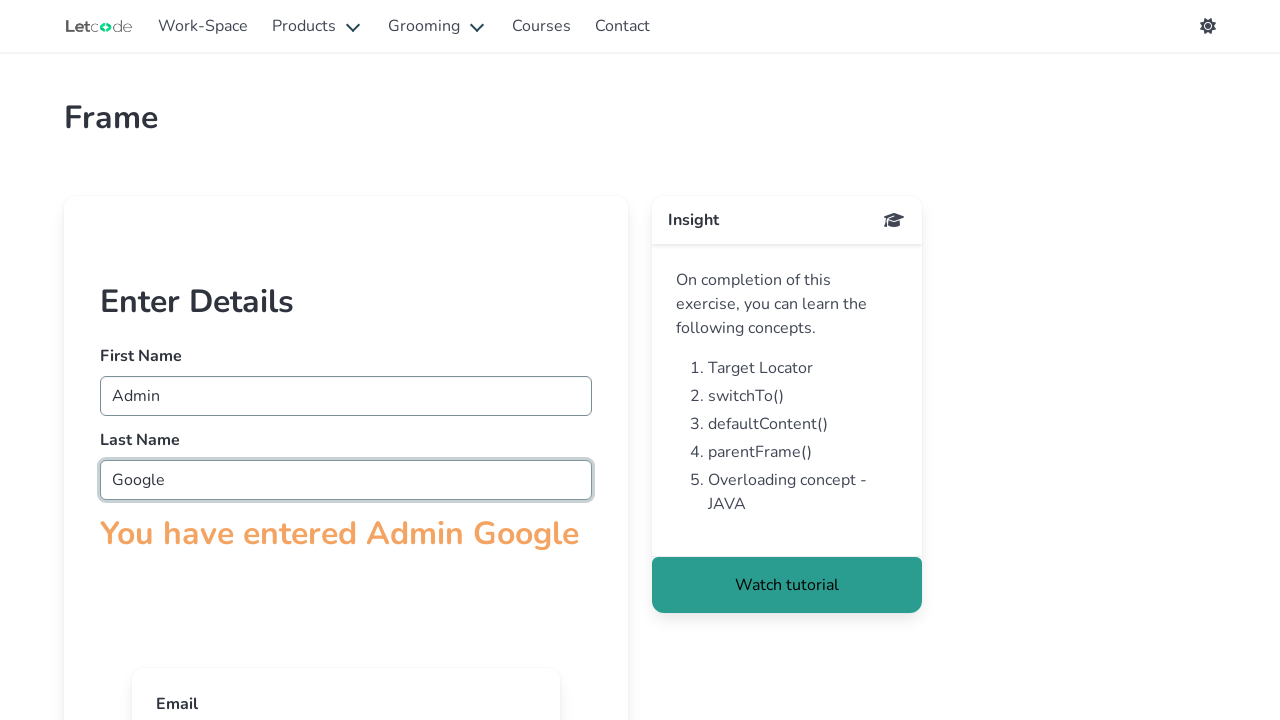

Located nested child iframe with src 'innerframe'
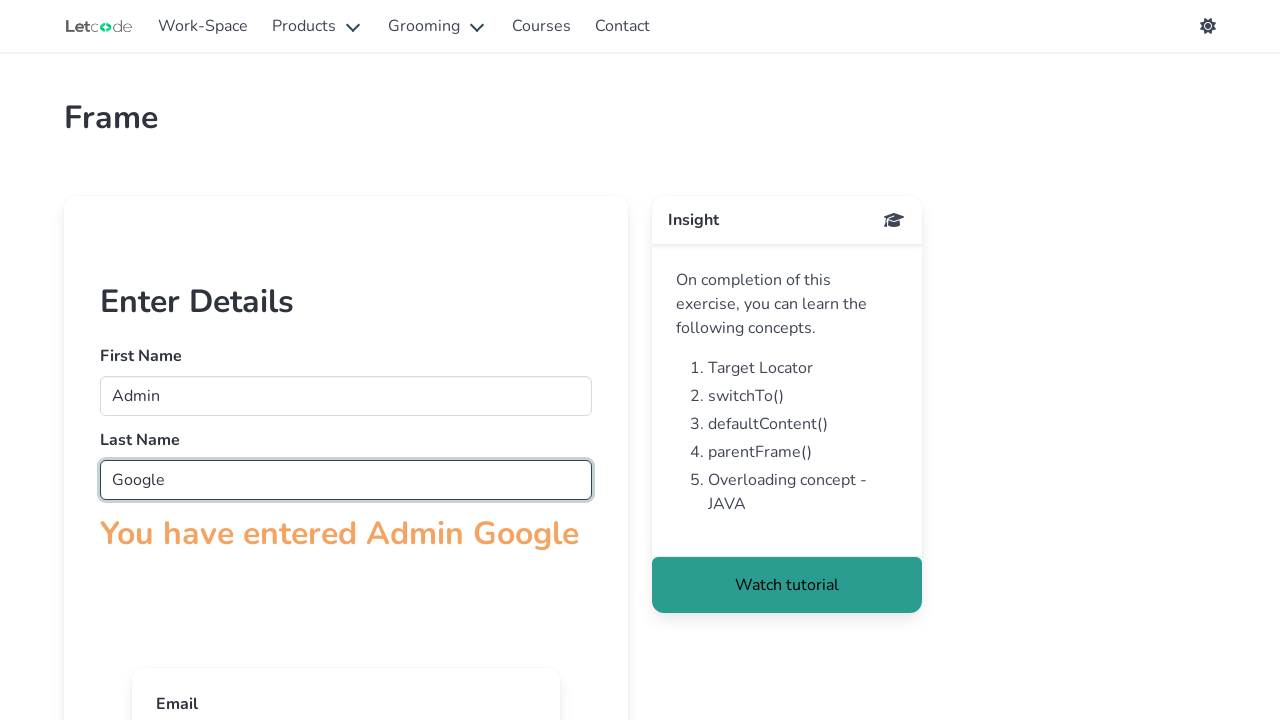

Filled email field with 'a@yu.io' in child iframe on iframe[name='firstFr'] >> internal:control=enter-frame >> iframe[src='innerframe
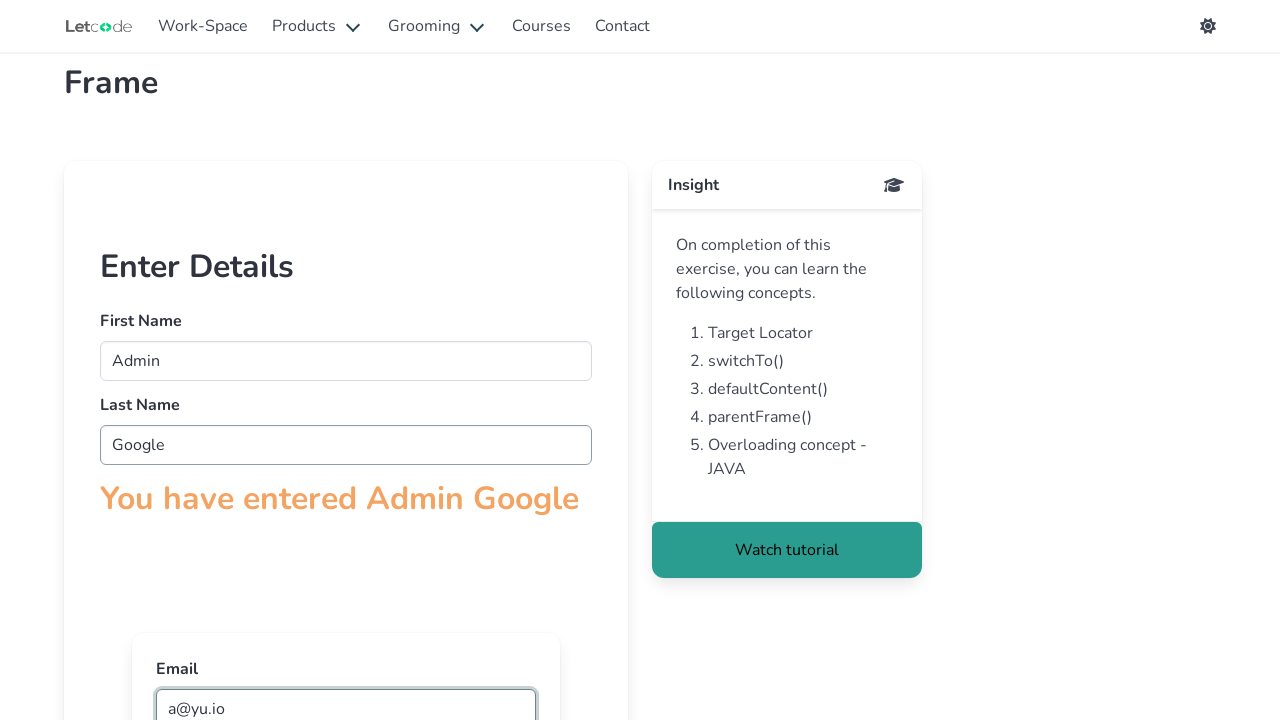

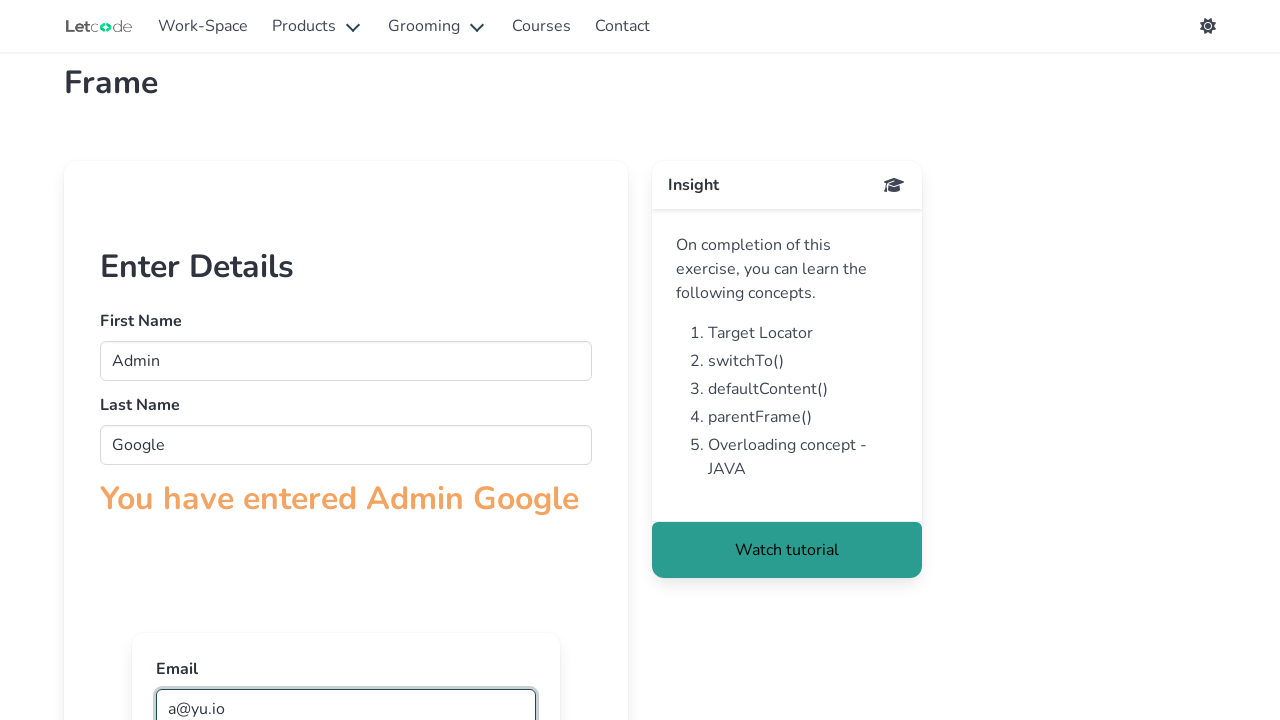